Navigates to OrangeHRM demo login page and verifies the page loads by checking the title

Starting URL: https://opensource-demo.orangehrmlive.com/web/index.php/auth/login

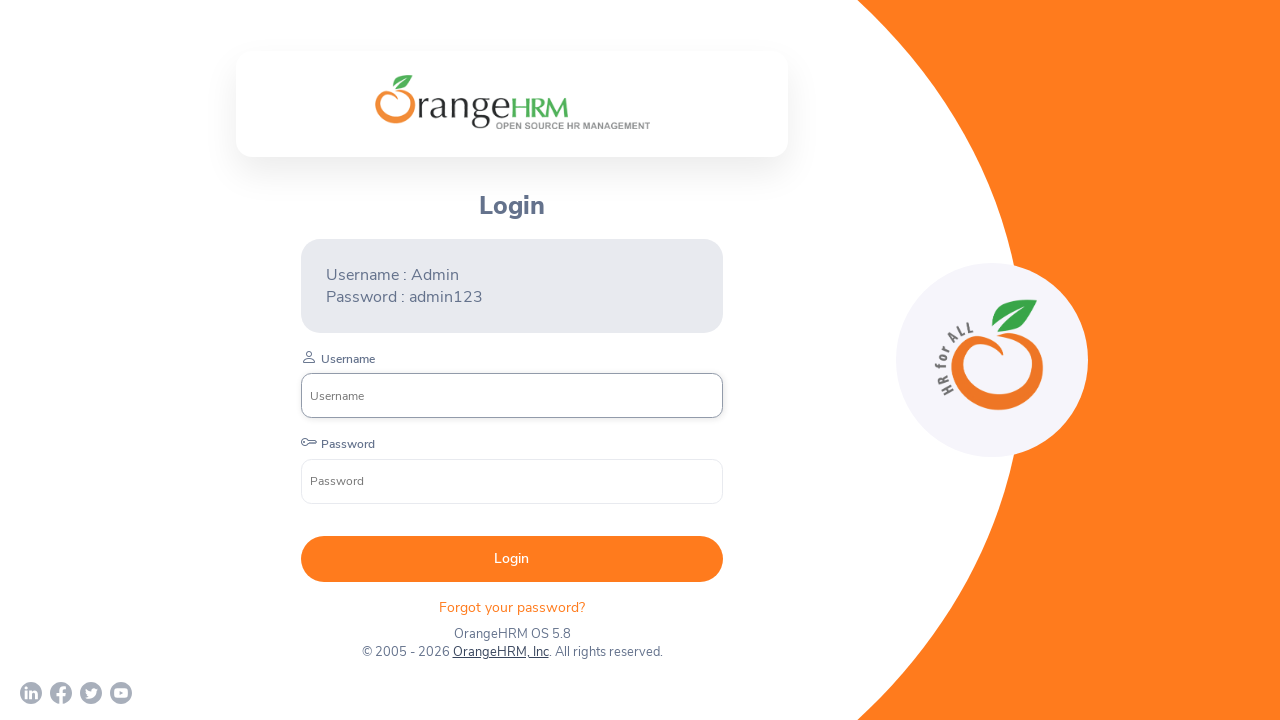

Retrieved page title
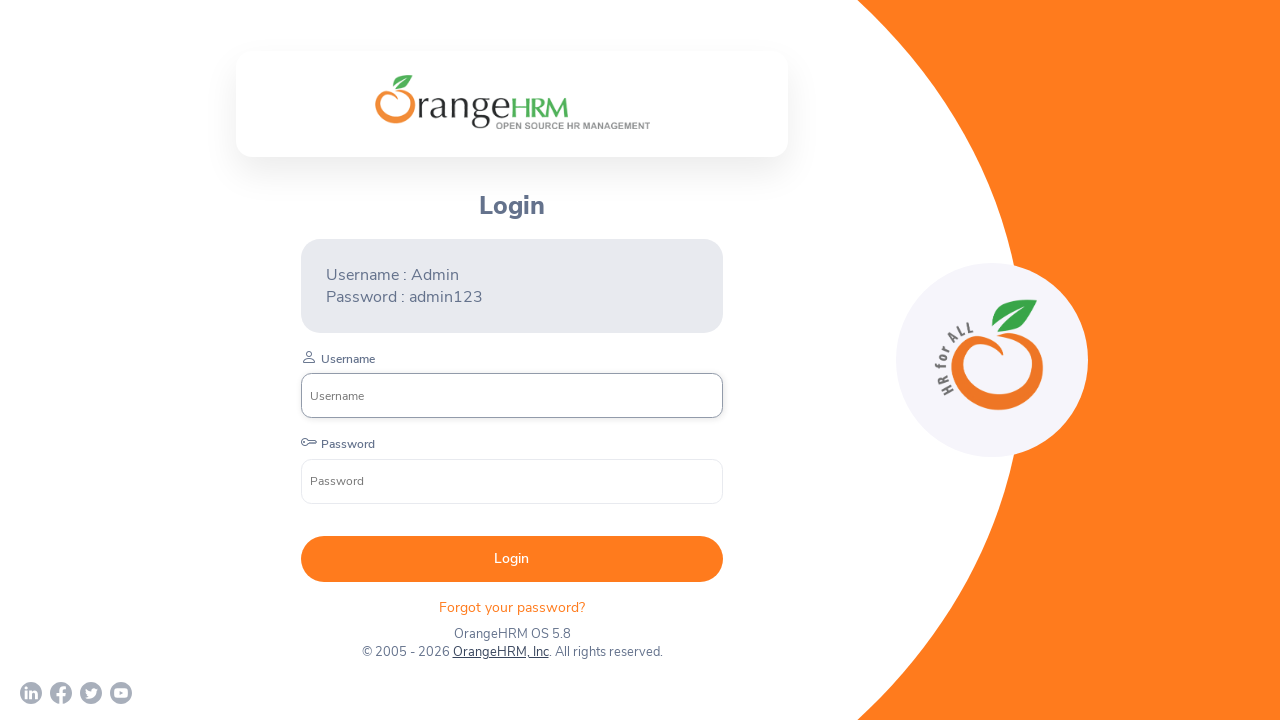

Printed page title to console
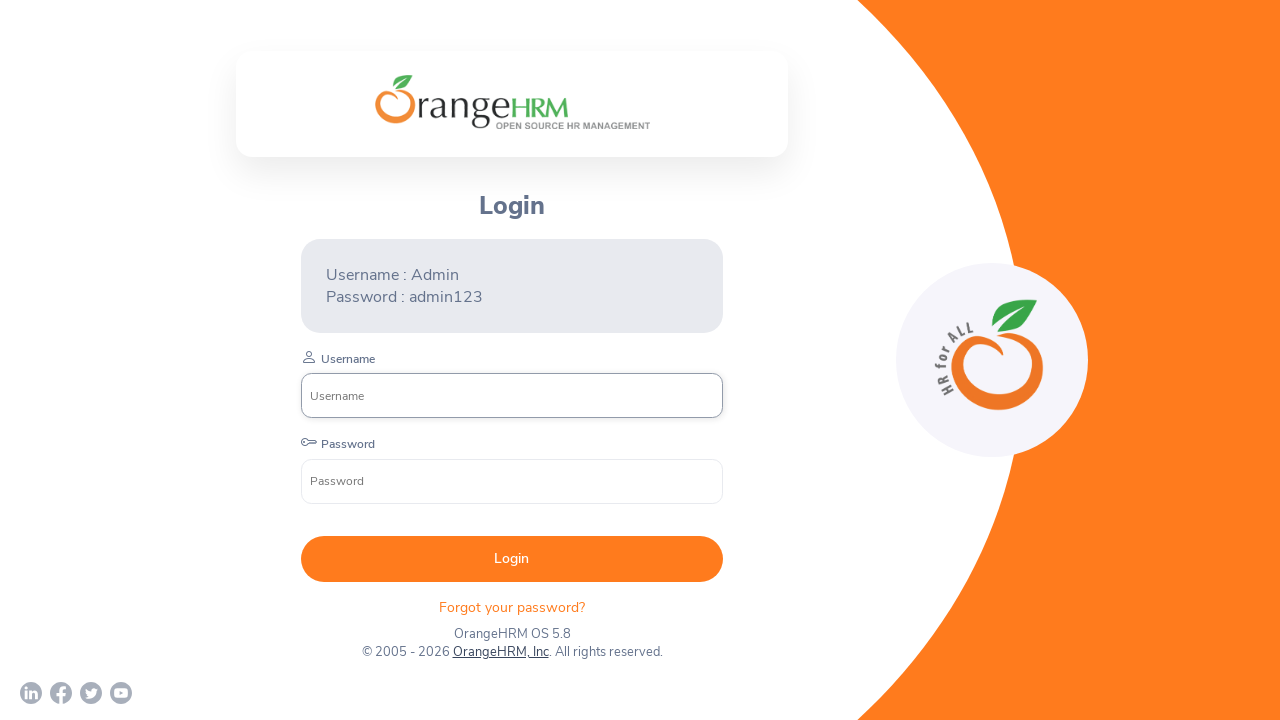

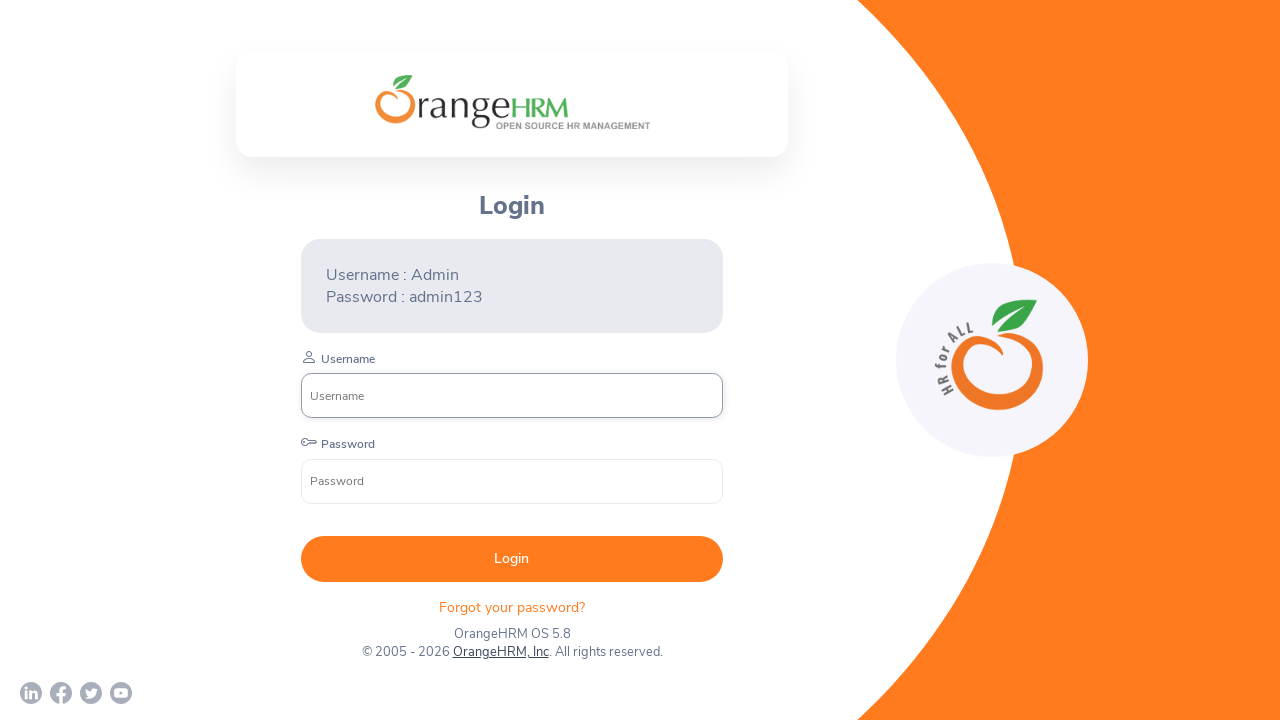